Tests text input functionality by entering text into a name field and verifying DOM attributes and properties

Starting URL: https://testautomationpractice.blogspot.com/

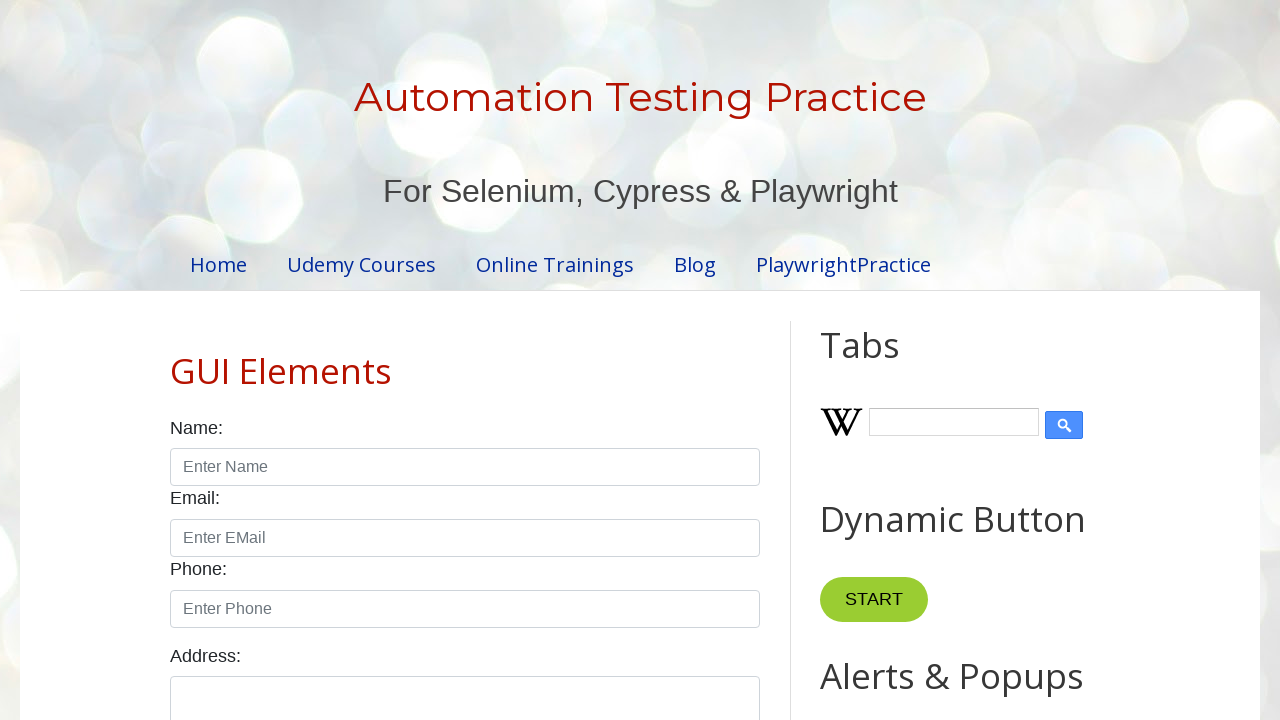

Entered 'Swaroop' into the name field on #name
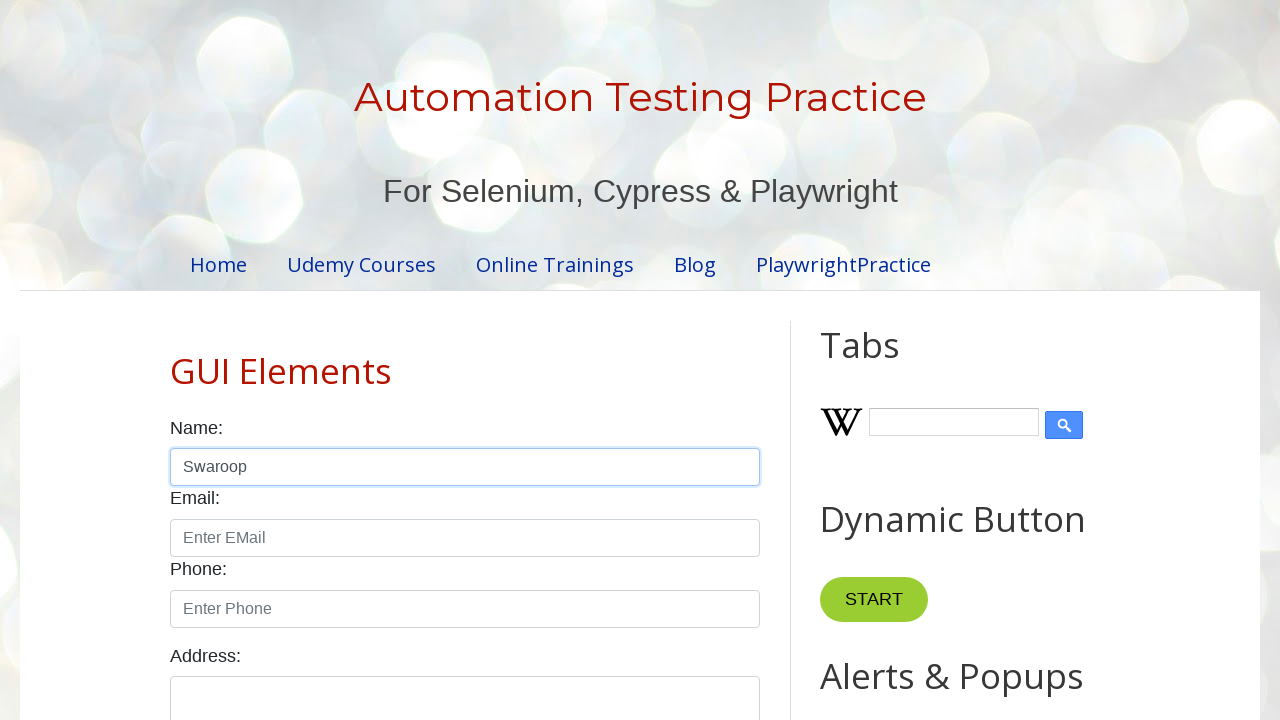

Verified name field is present in DOM
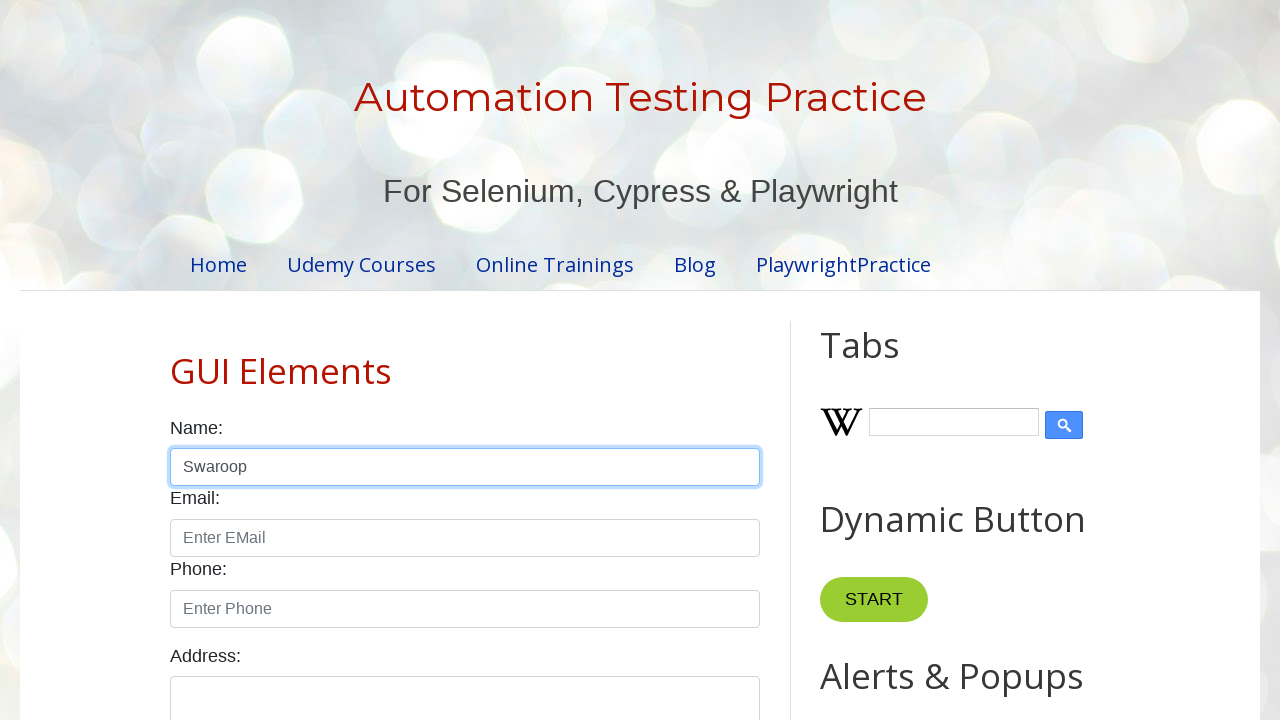

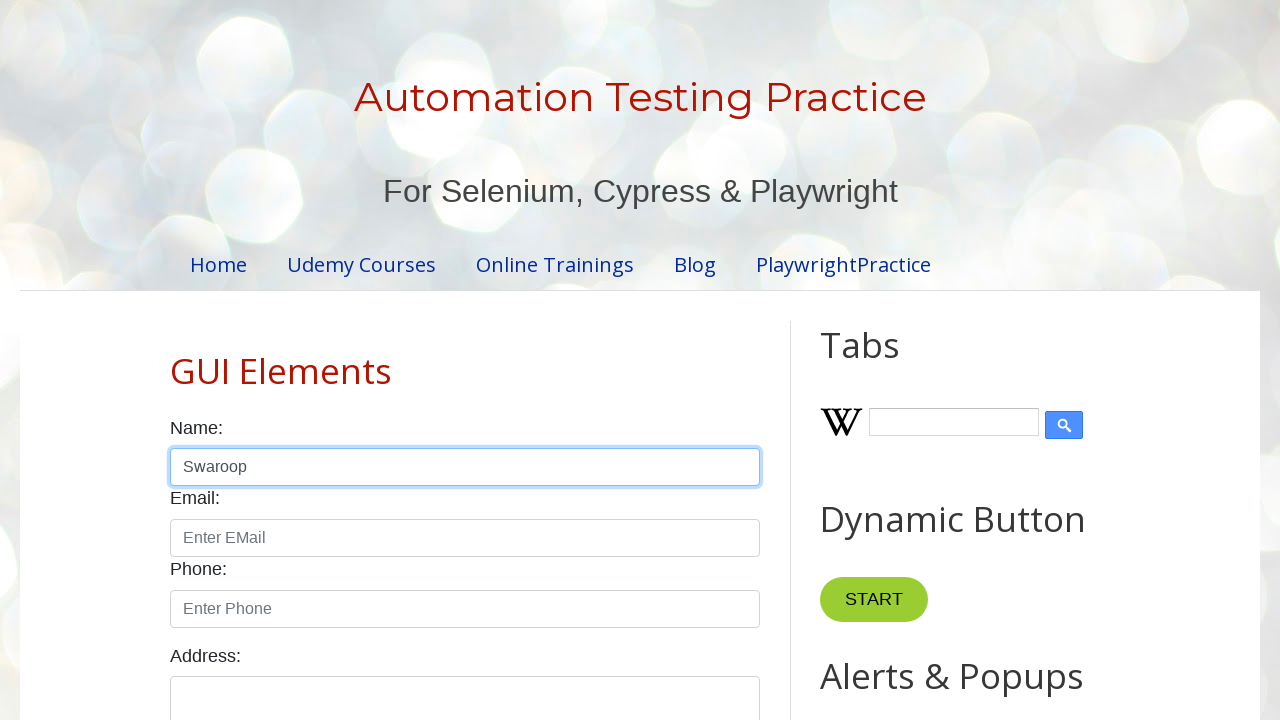